Navigates to a page, clicks a dynamically calculated link (based on pi^e * 10000), then fills out a form with first name, last name, city, and country fields and submits it.

Starting URL: http://suninjuly.github.io/find_link_text

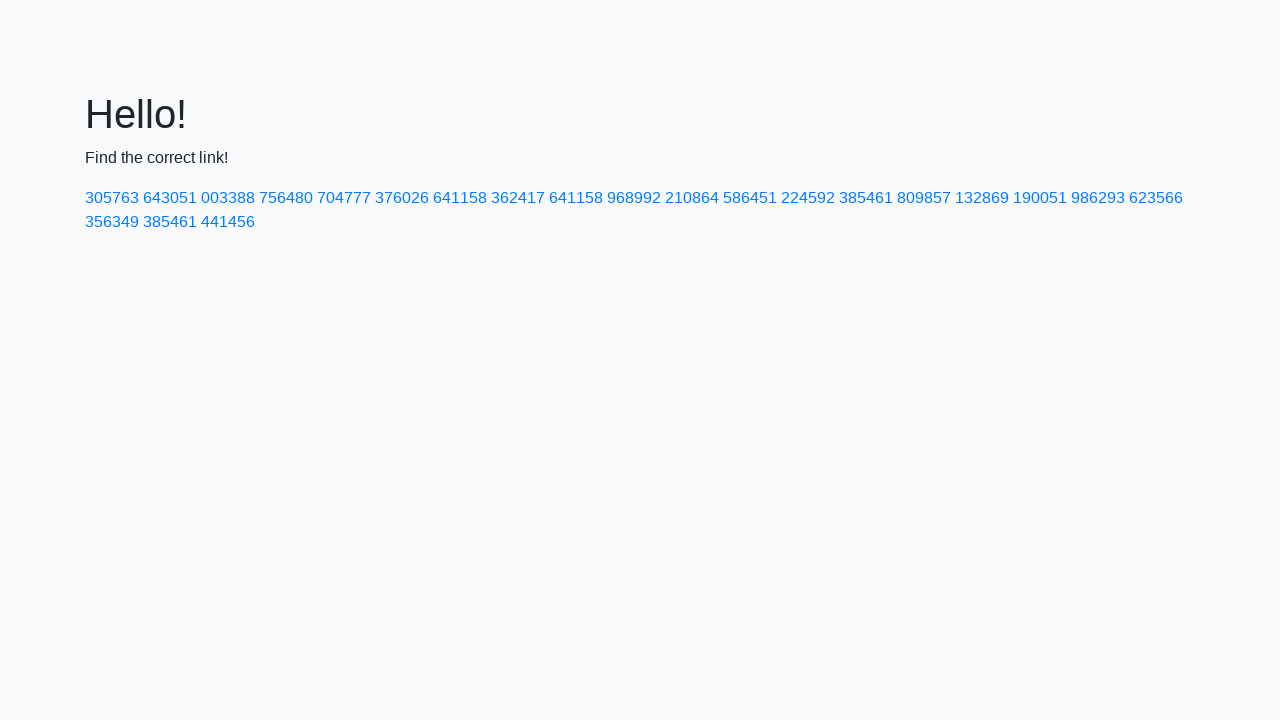

Clicked dynamically calculated link with text '224592' at (808, 198) on a:text-is('224592')
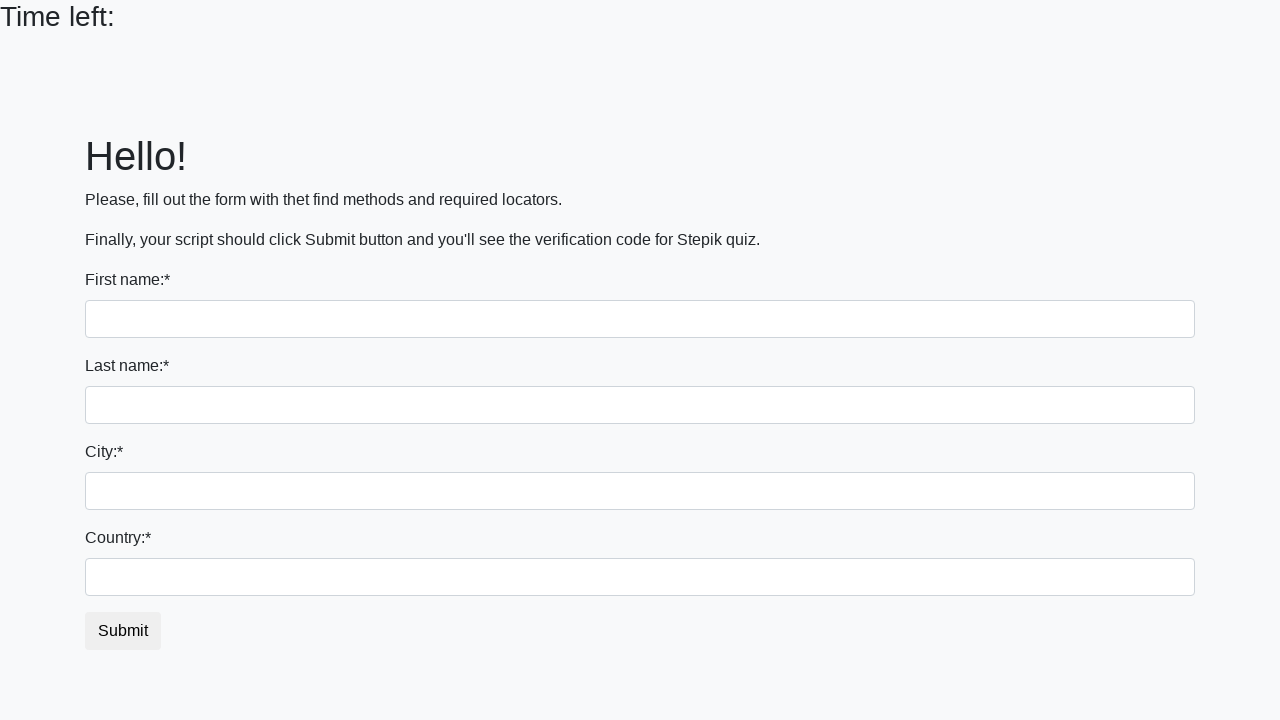

Filled first name field with 'Ivan' on input
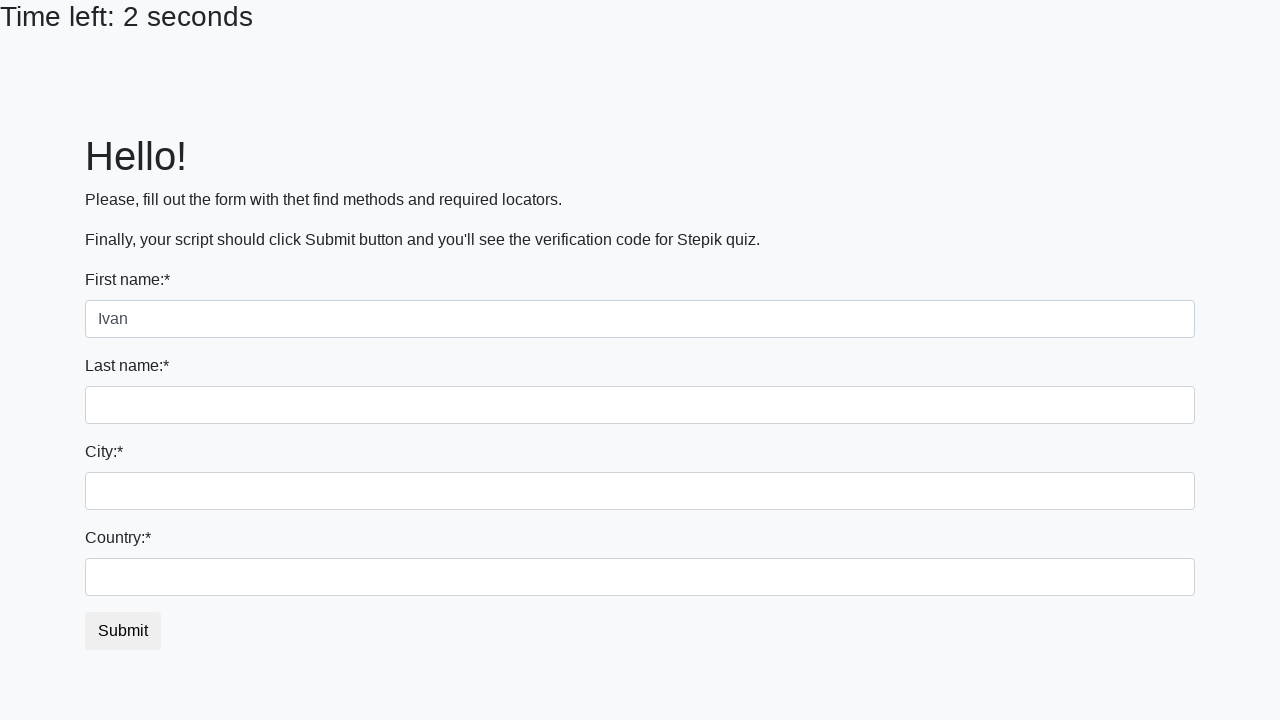

Filled last name field with 'Petrov' on input[name='last_name']
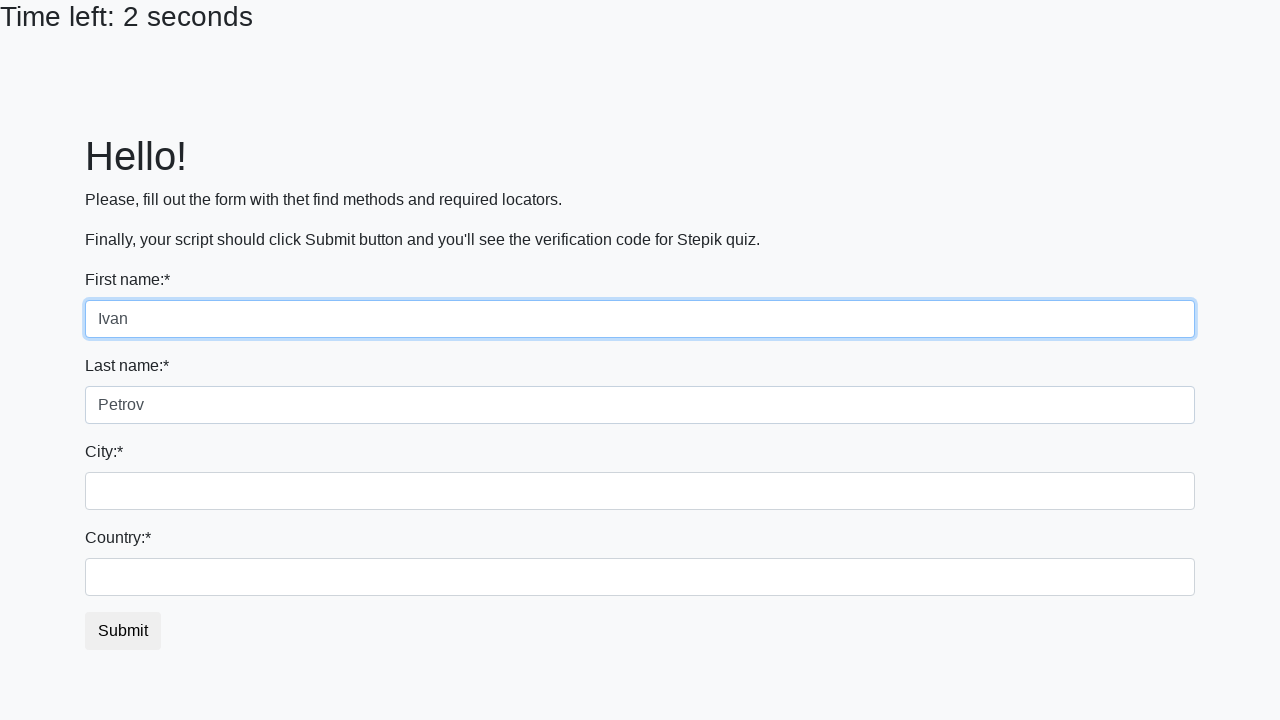

Filled city field with 'Smolensk' on .city
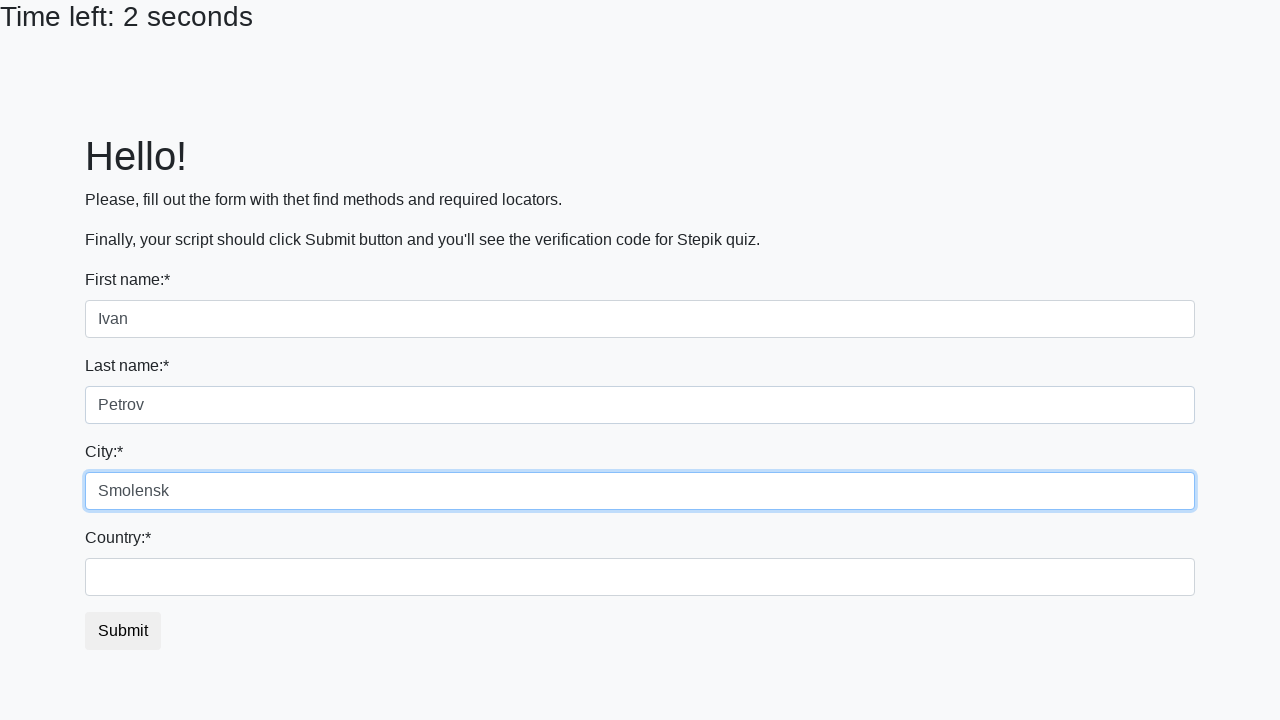

Filled country field with 'Russia' on #country
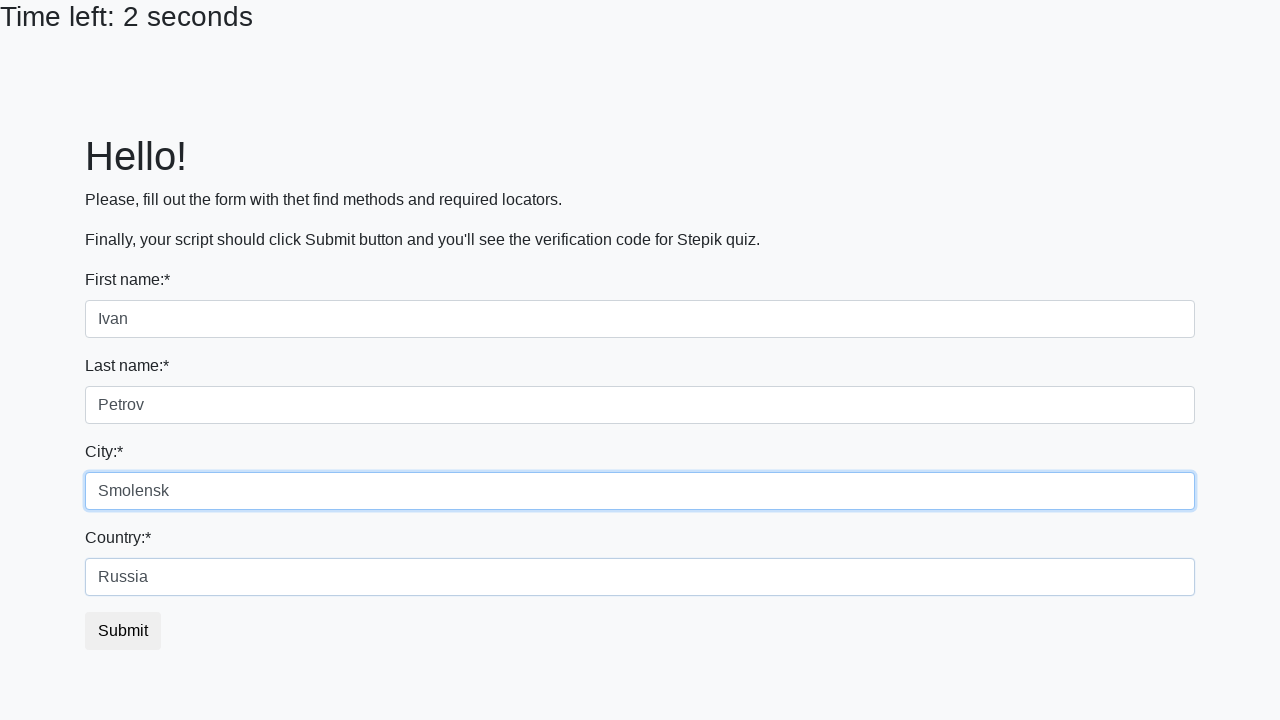

Clicked submit button to submit form at (123, 631) on button.btn
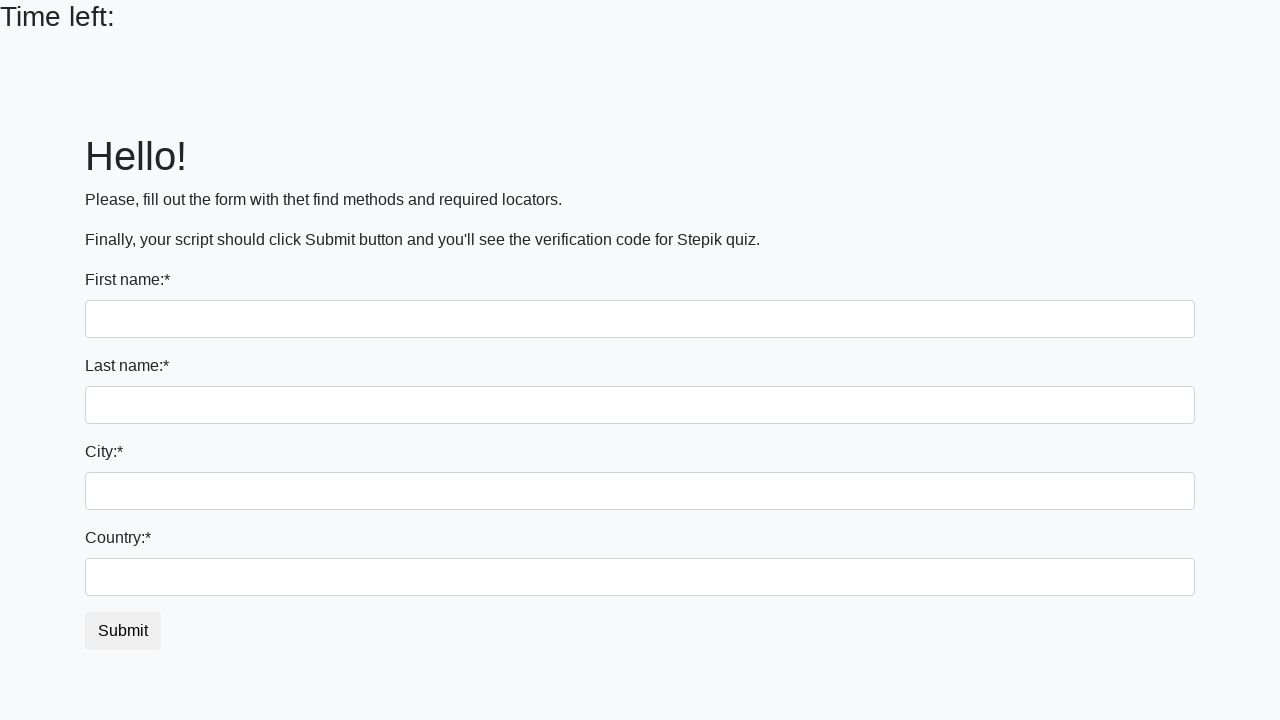

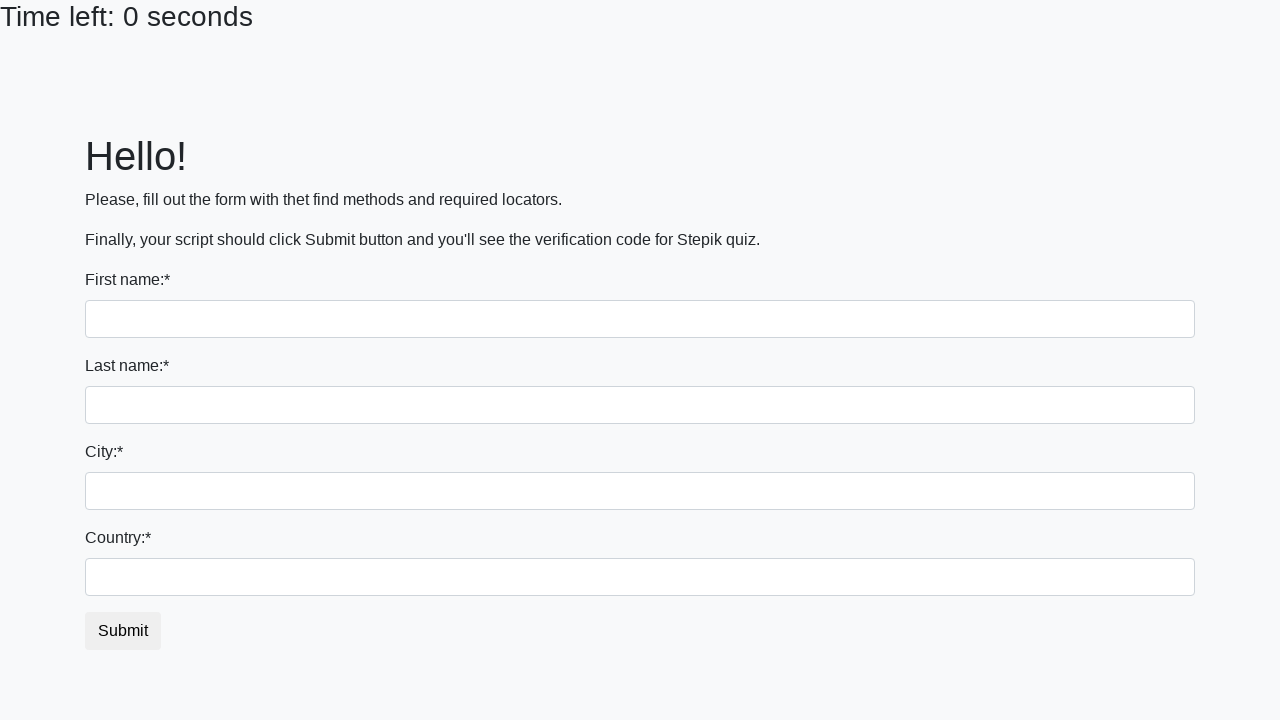